Tests jQuery UI droppable functionality by dragging an element and dropping it onto a target area within an iframe

Starting URL: https://jqueryui.com/droppable/

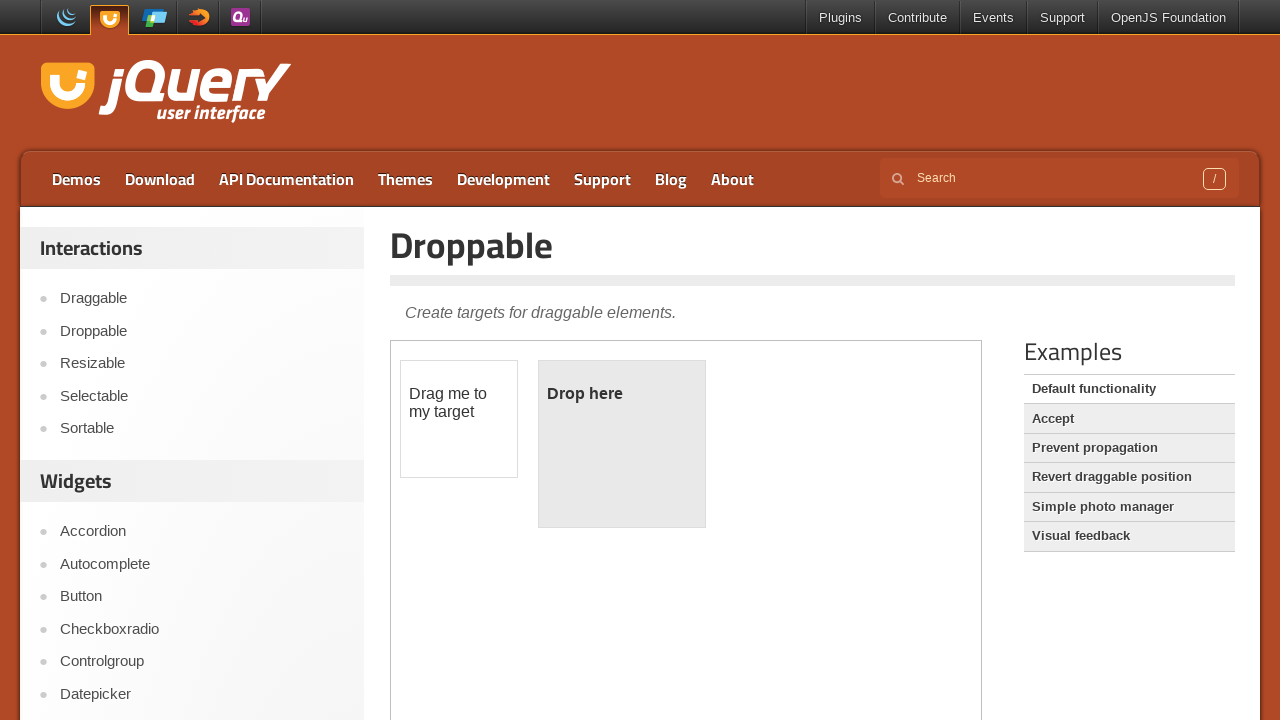

Located the iframe containing the droppable demo
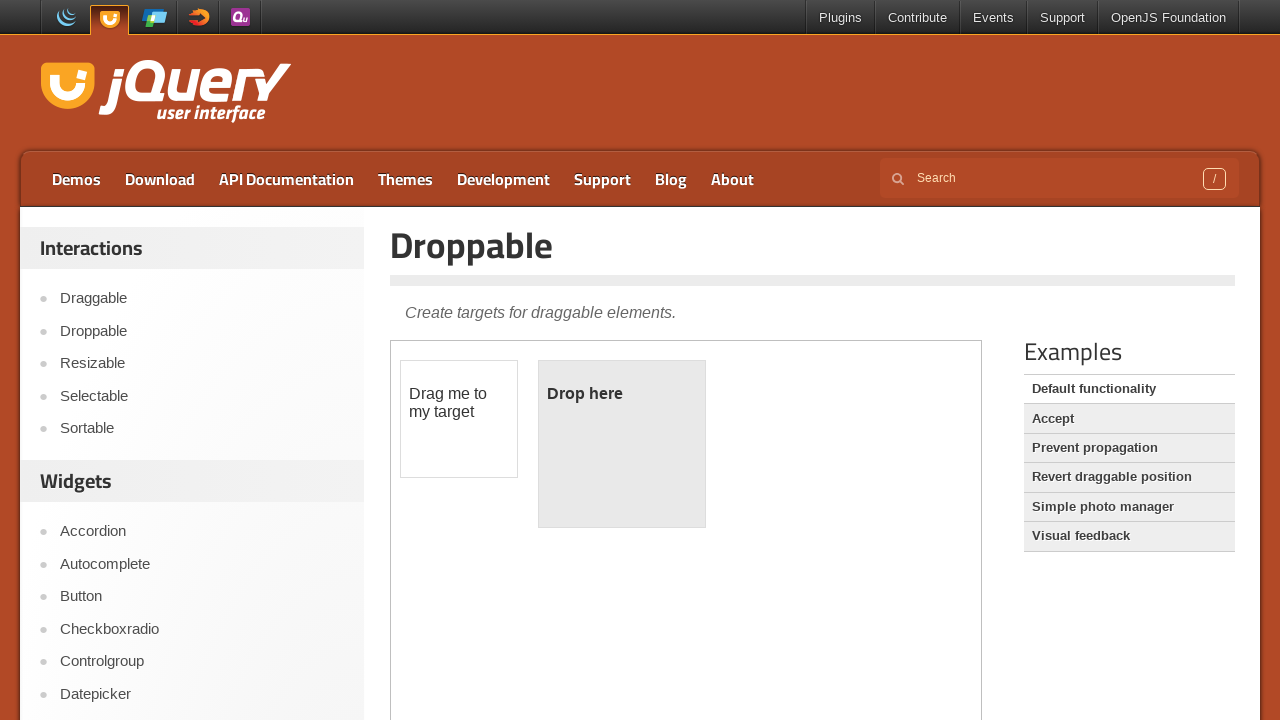

Set frame_page reference to the iframe
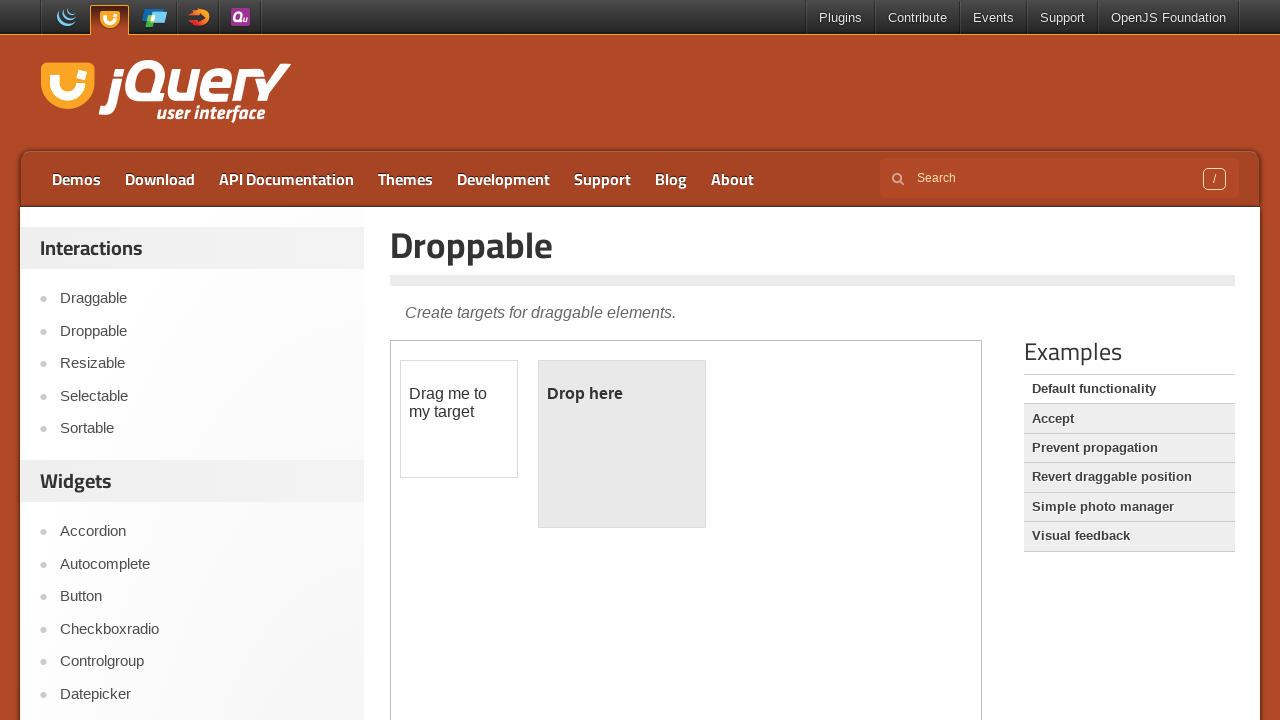

Located the draggable source element
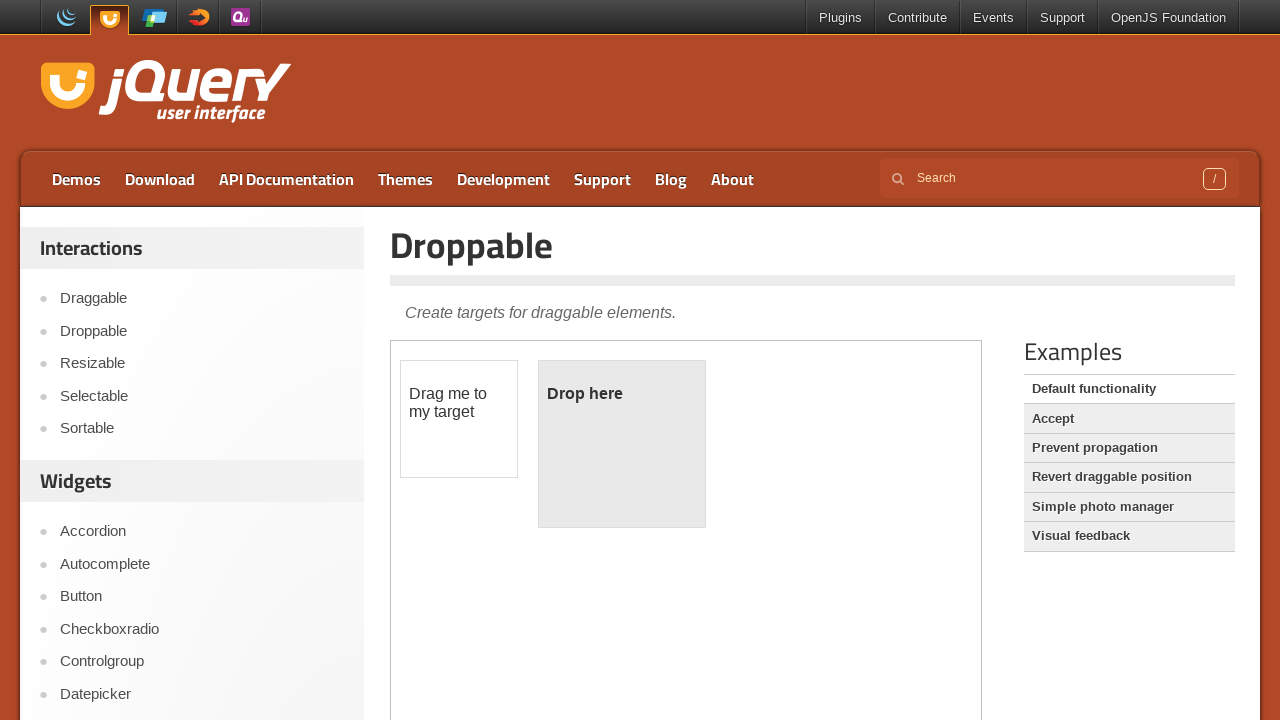

Located the droppable target element
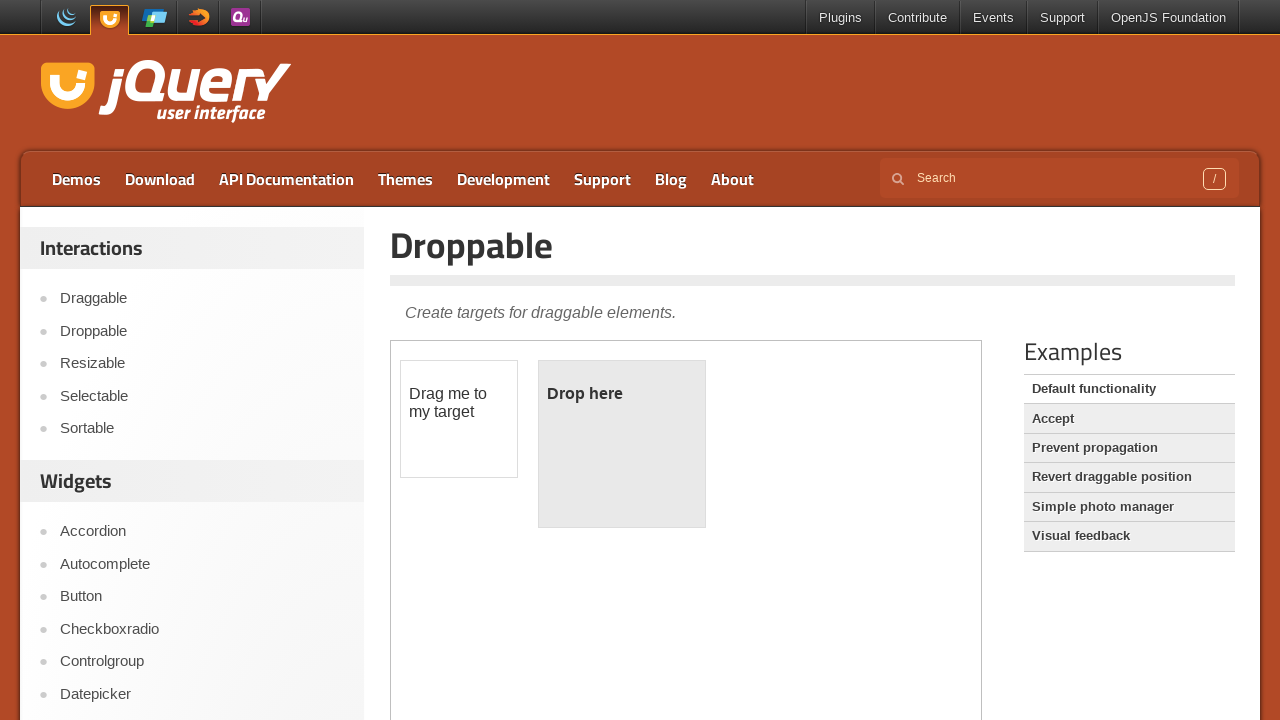

Scrolled draggable element into view
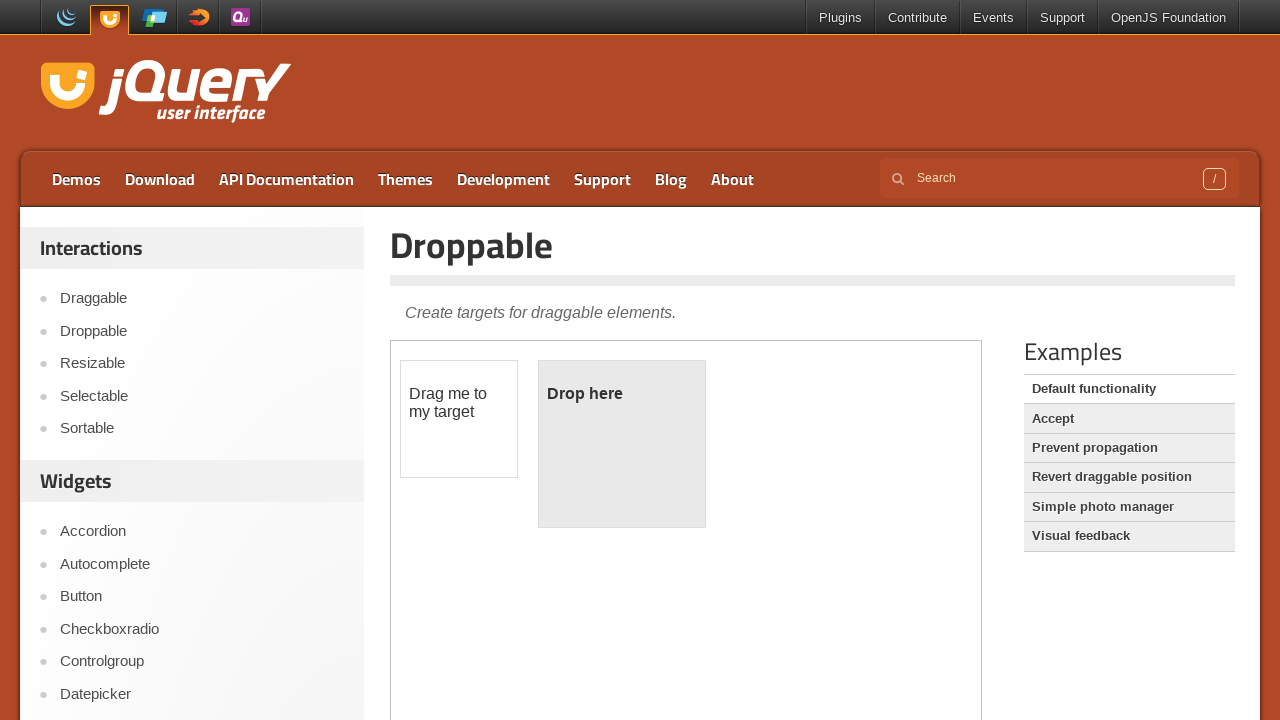

Dragged source element onto target droppable area at (622, 444)
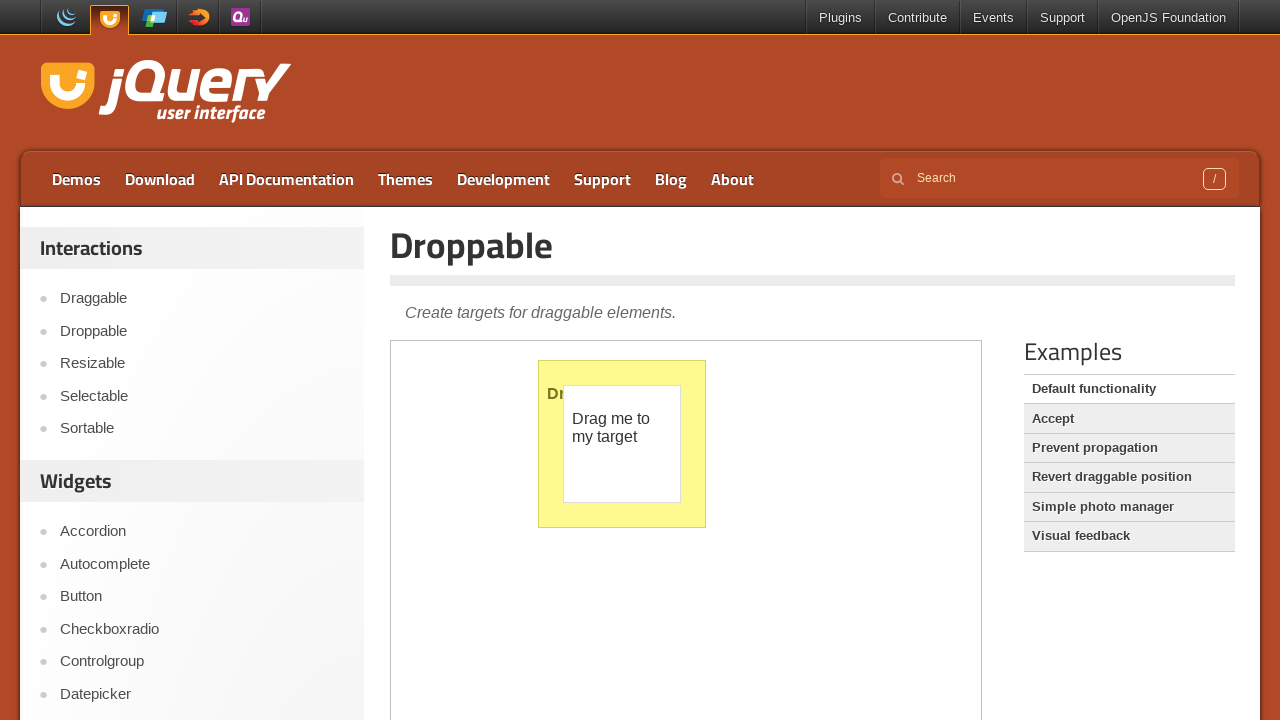

Located the 'Dropped!' confirmation text
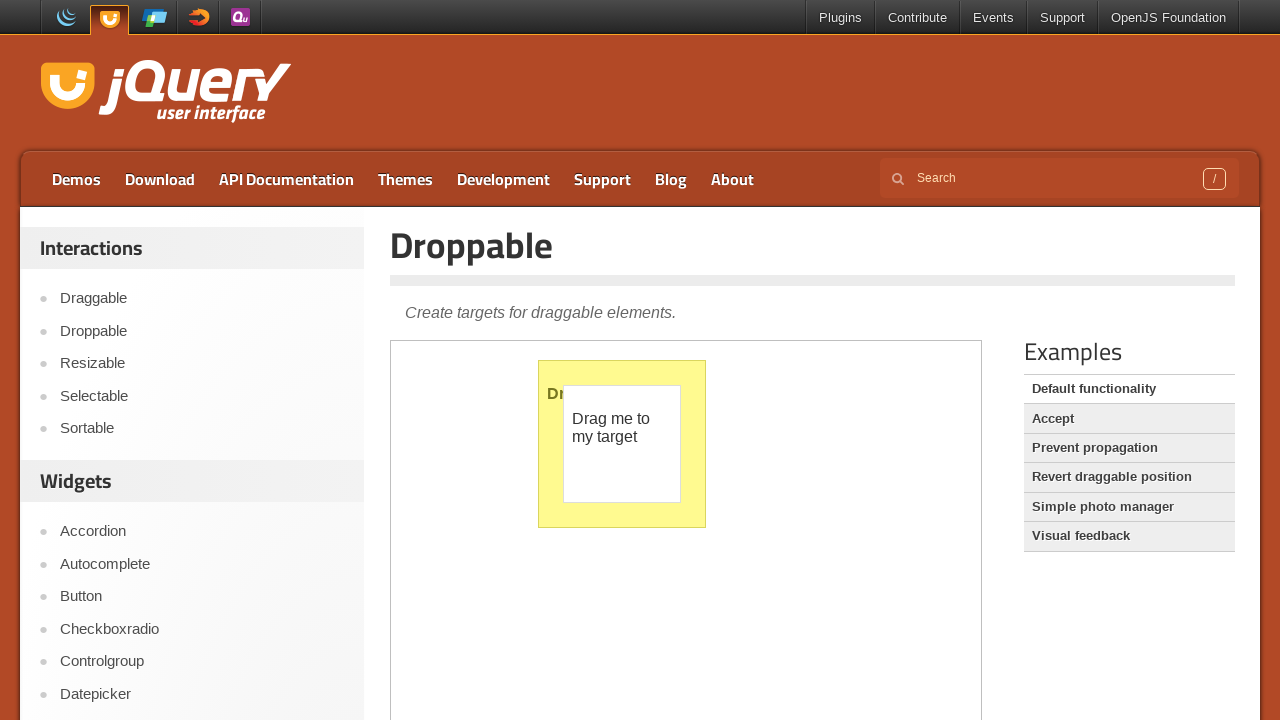

Verified that the drop was successful - 'Dropped!' text is visible
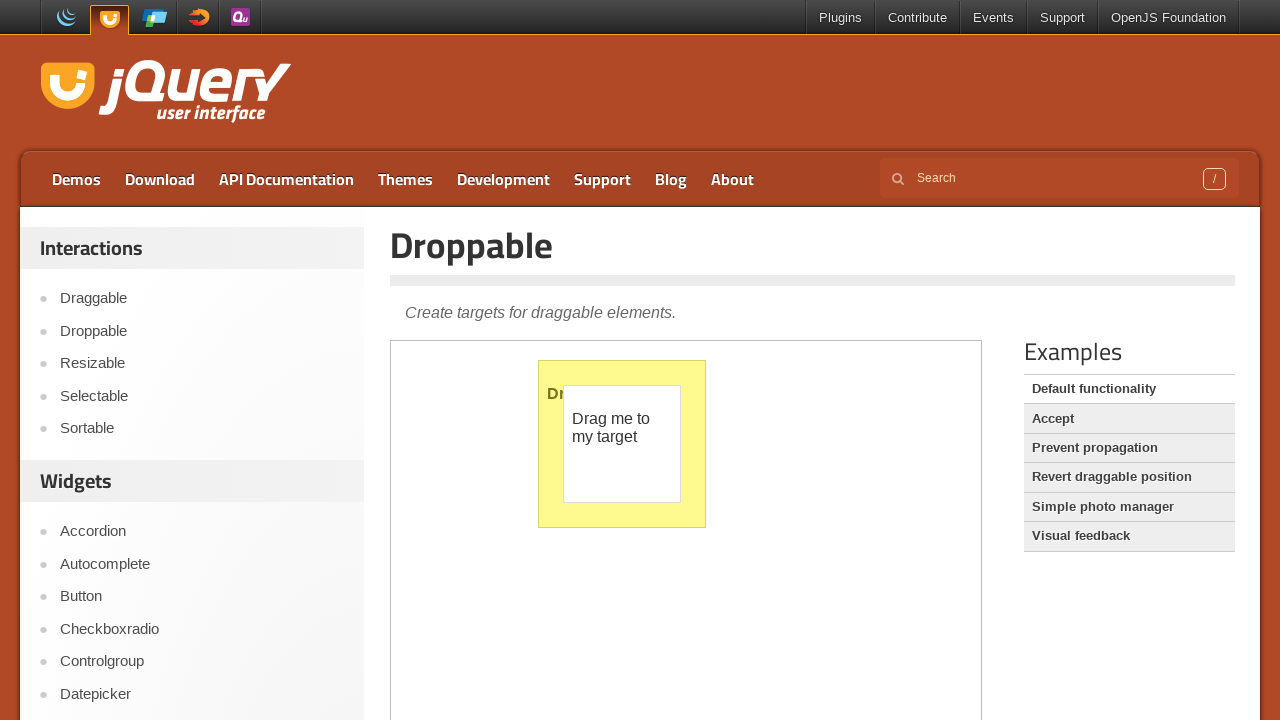

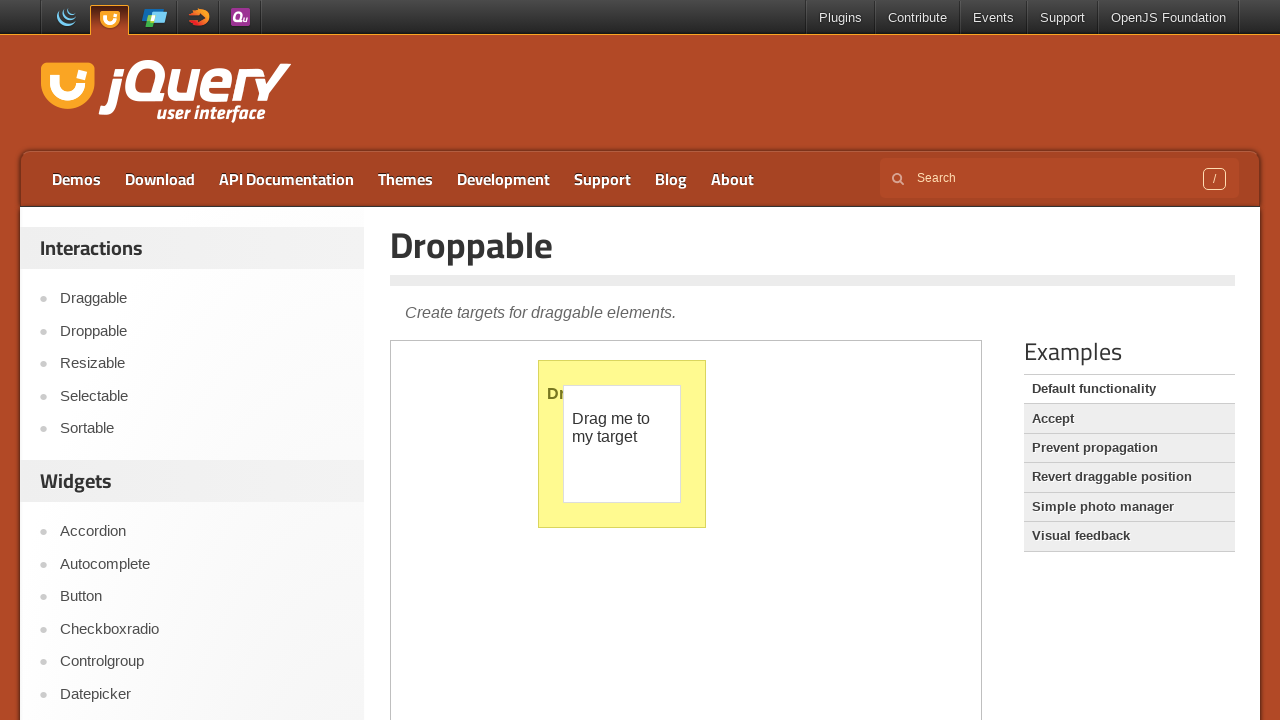